Navigates to the EY India website homepage

Starting URL: https://www.ey.com/en_in

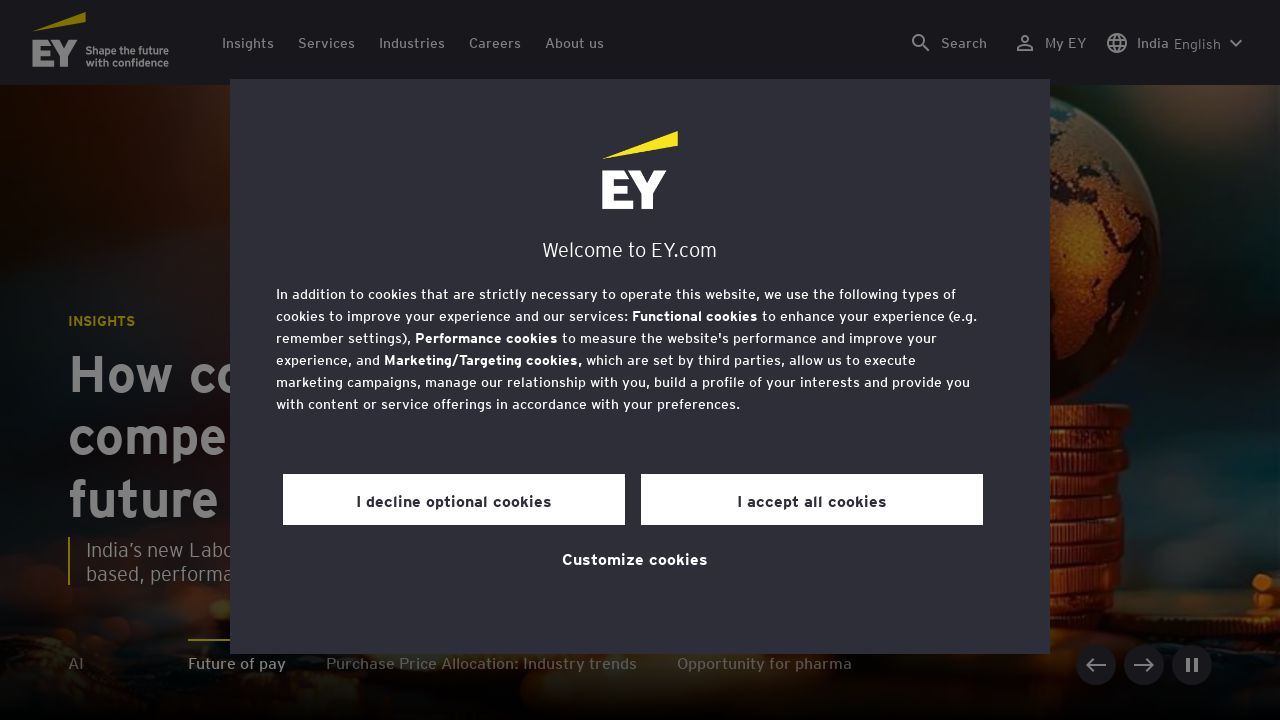

Navigated to EY India website homepage
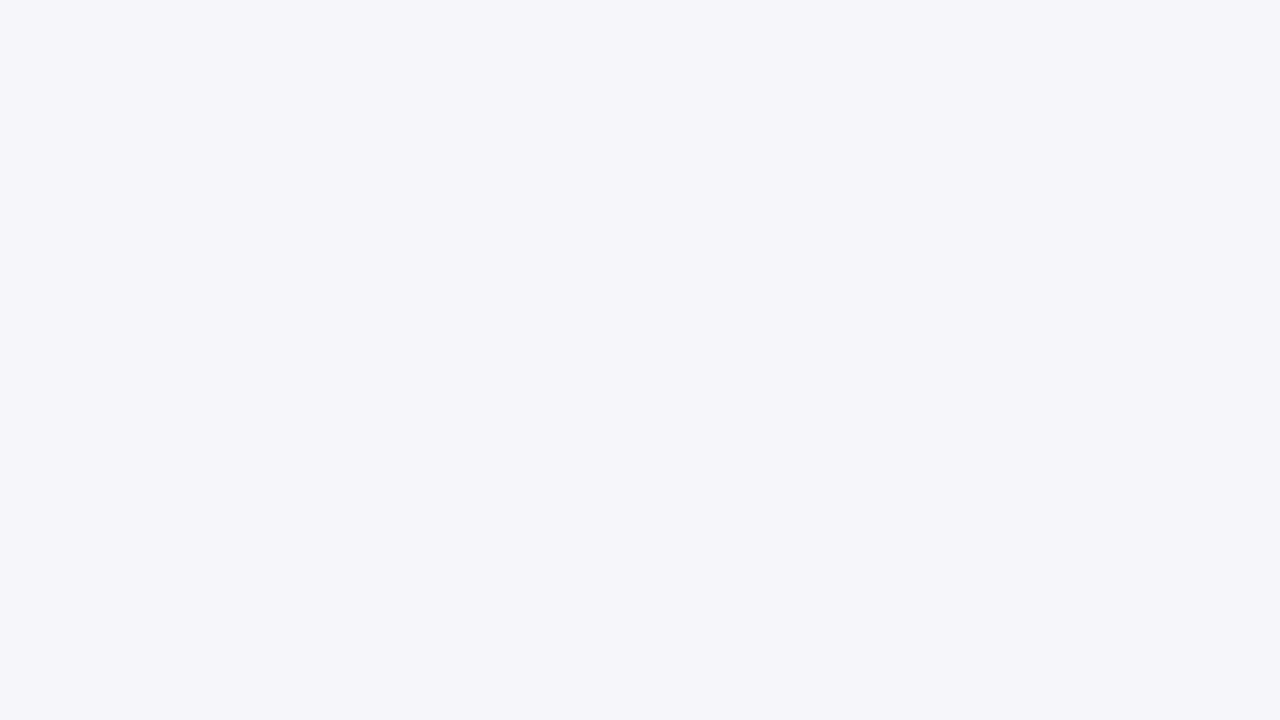

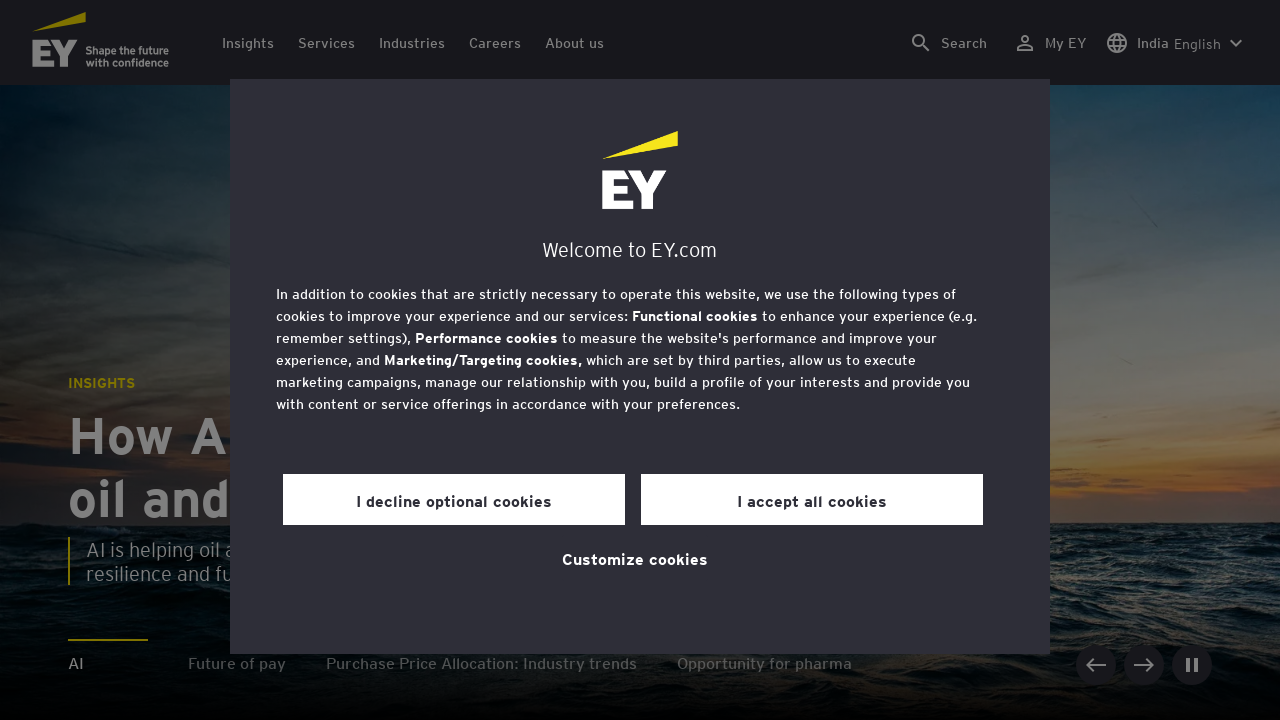